Tests clicking an input-type button and verifies the click confirmation message is displayed correctly

Starting URL: https://test-with-me-app.vercel.app/learning/web-elements/elements/button

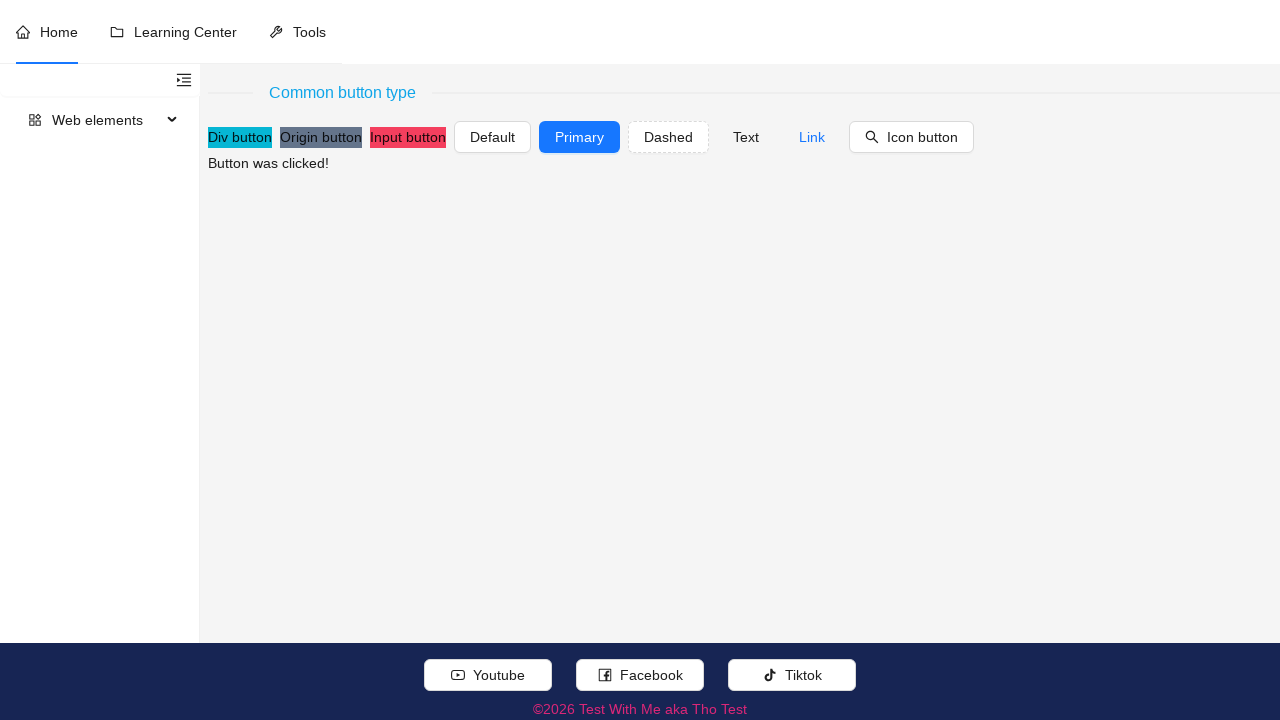

Clicked the input-type button labeled 'Input button' at (408, 137) on //button[normalize-space() ='Input button'] | //*[@role = 'button' and normalize
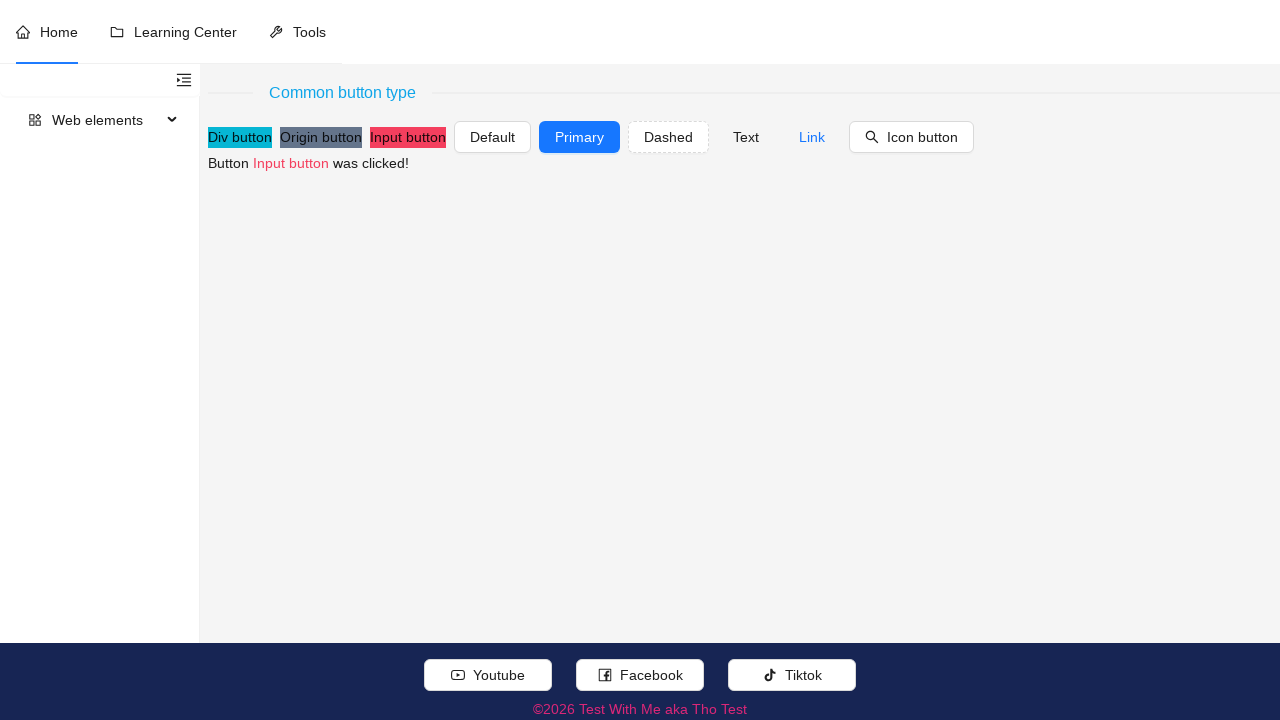

Verified click confirmation message with red text appeared
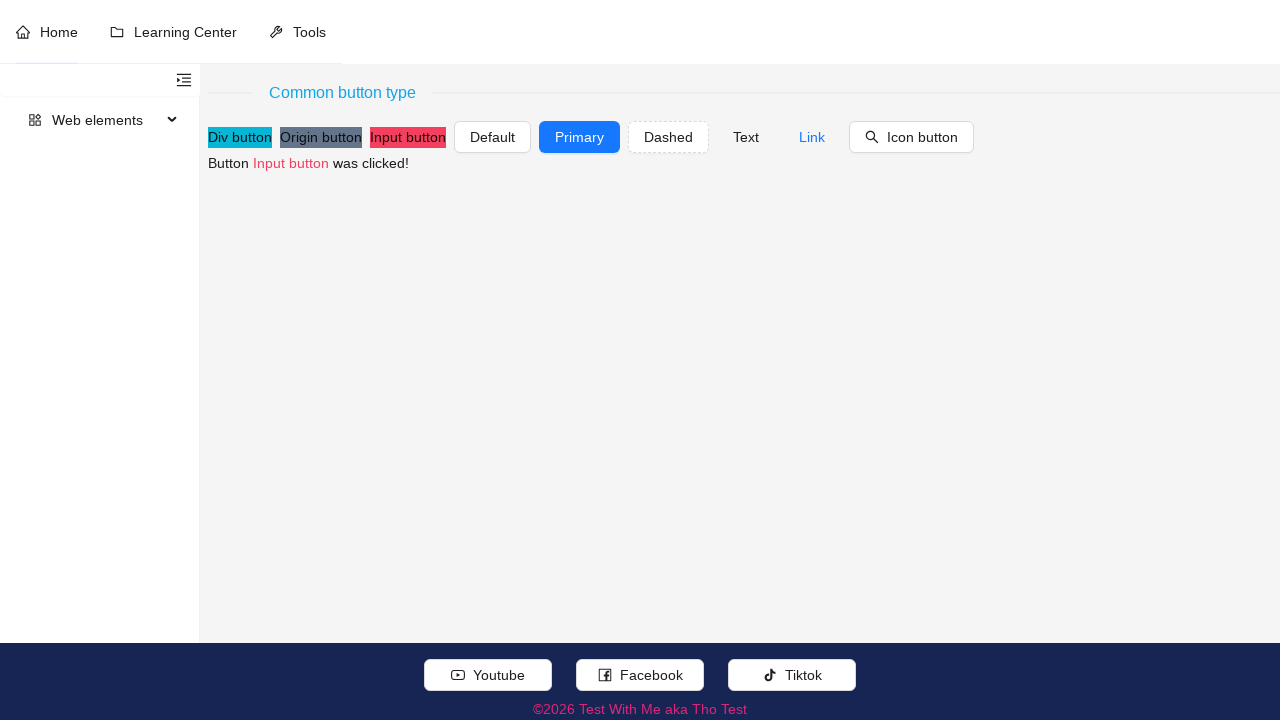

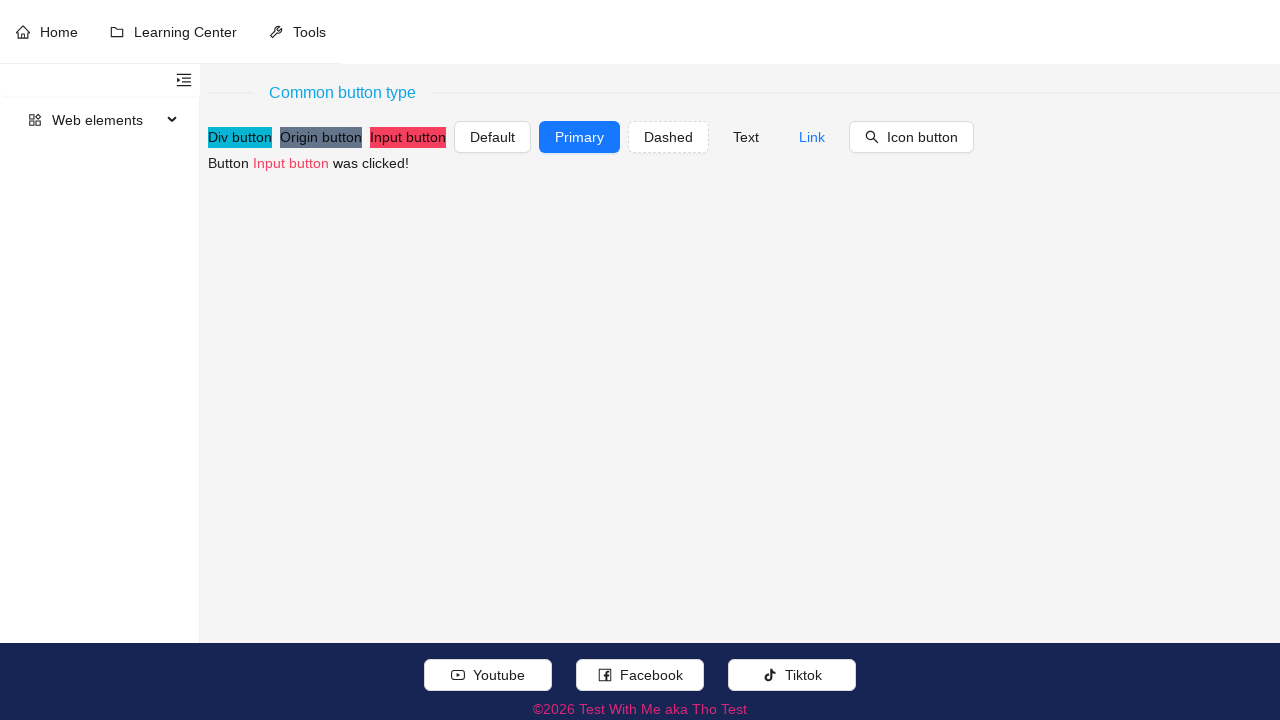